Tests multi-select dropdown functionality by selecting all options in a dropdown, then deselecting all options to verify the multi-select behavior works correctly.

Starting URL: https://demoqa.com/select-menu

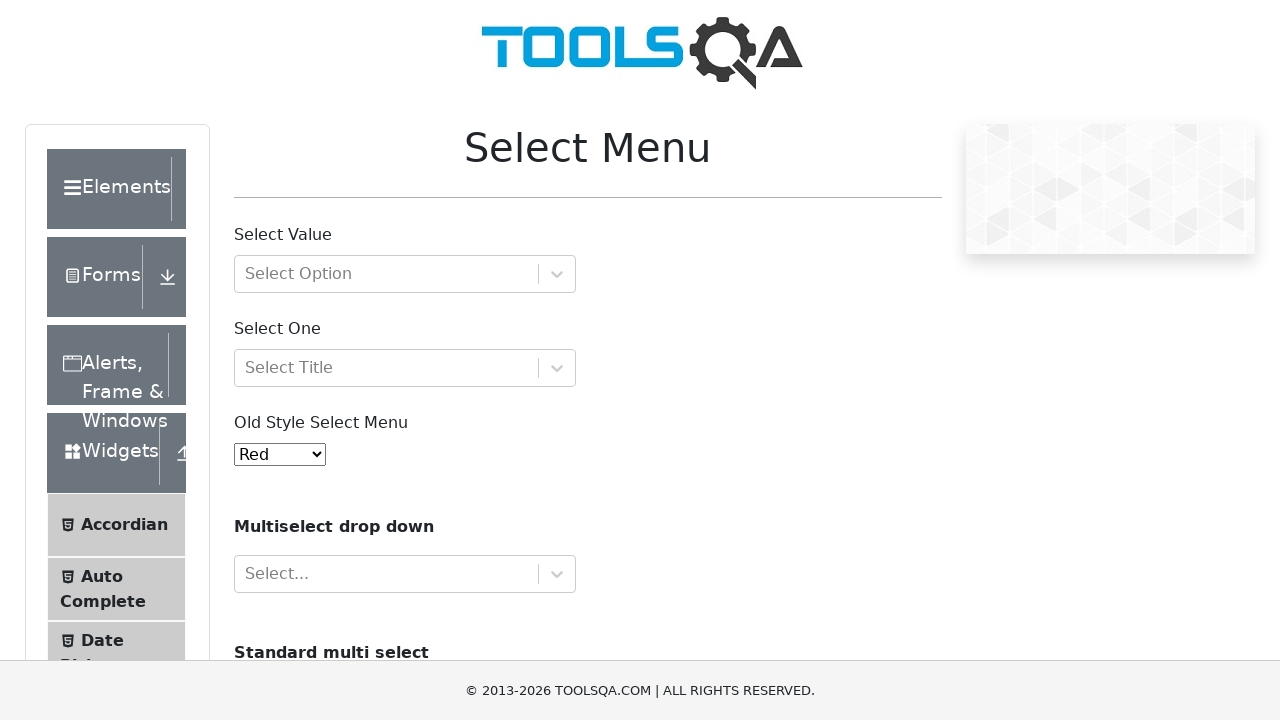

Located the multi-select dropdown element
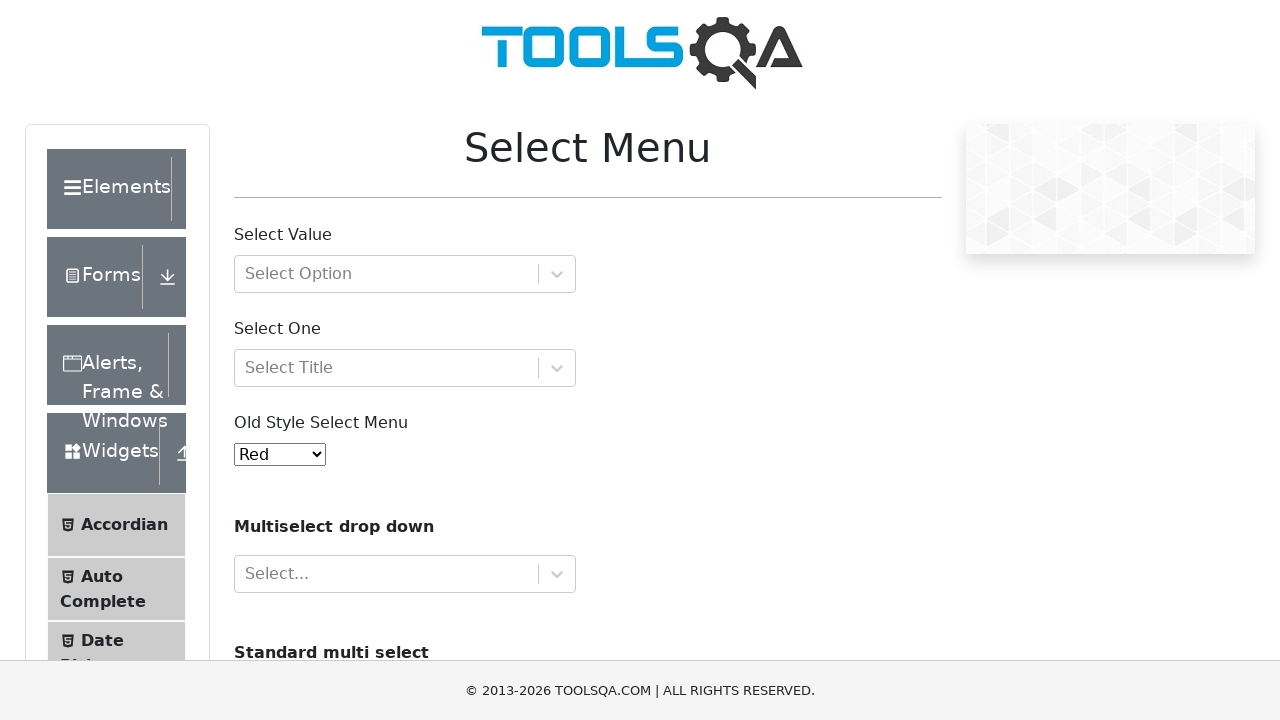

Verified multi-select dropdown is visible
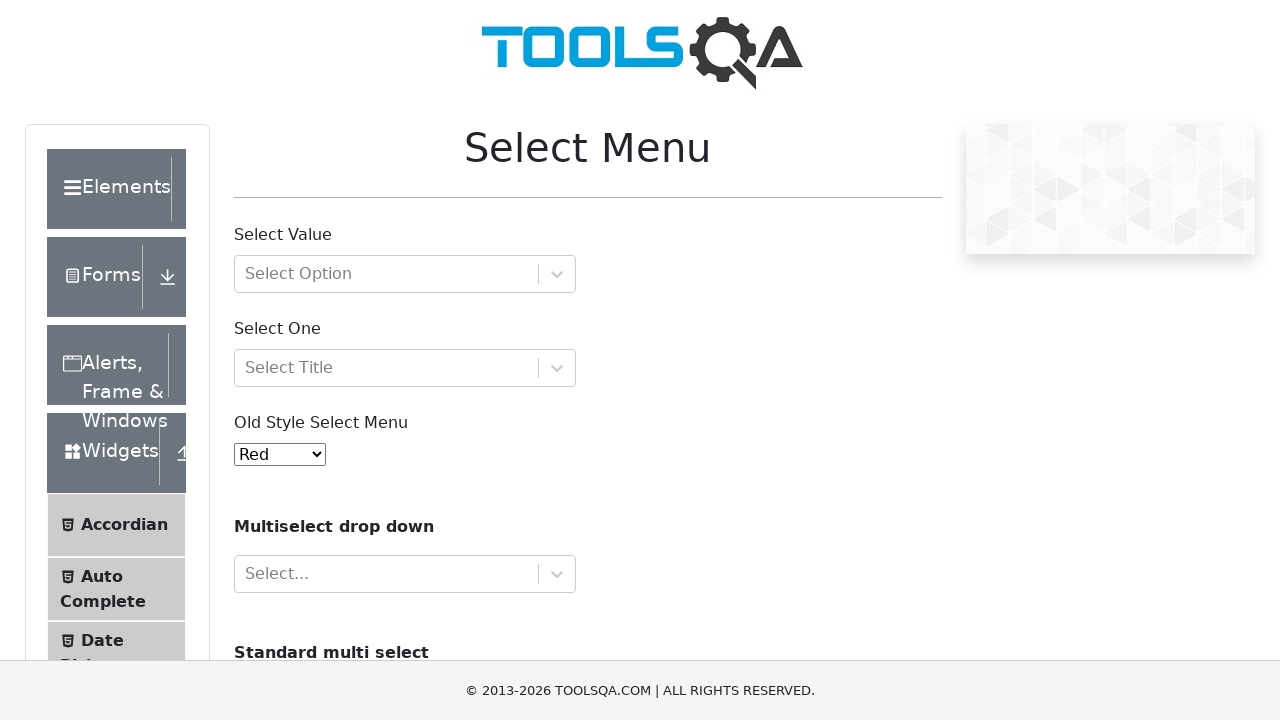

Retrieved all option elements from dropdown
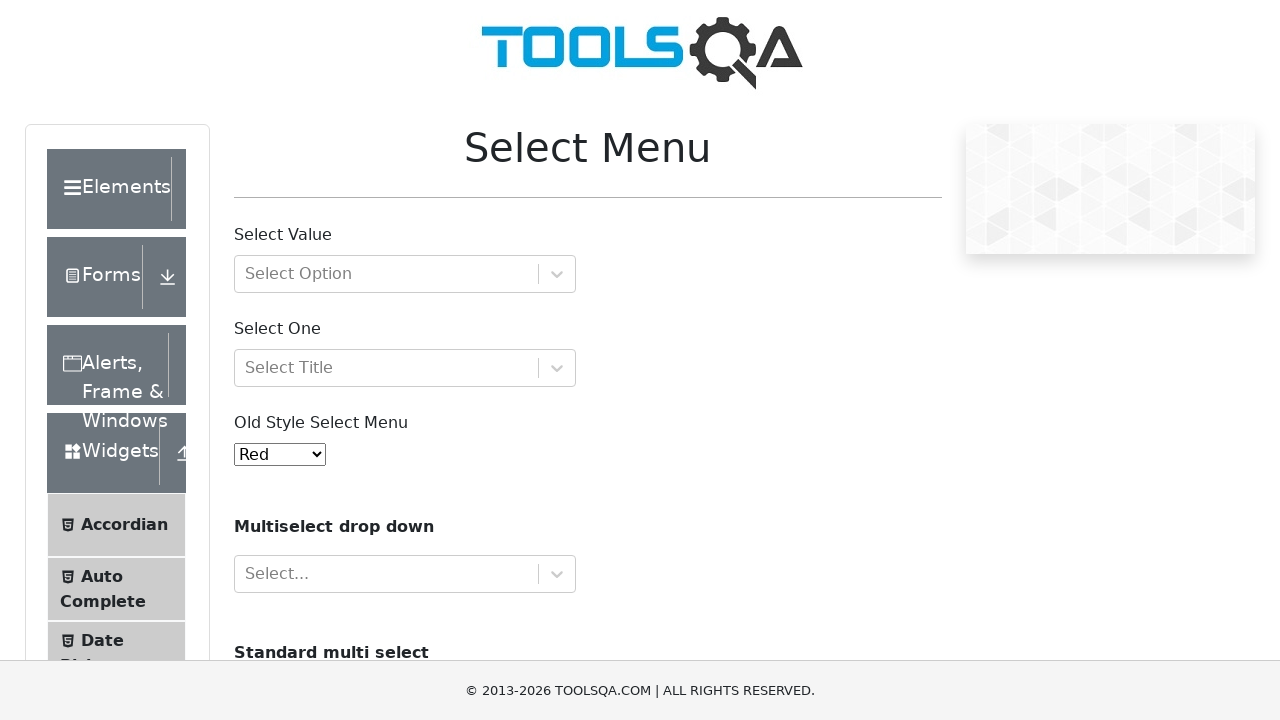

Clicked an option to select it at (258, 360) on select#cars >> option >> nth=0
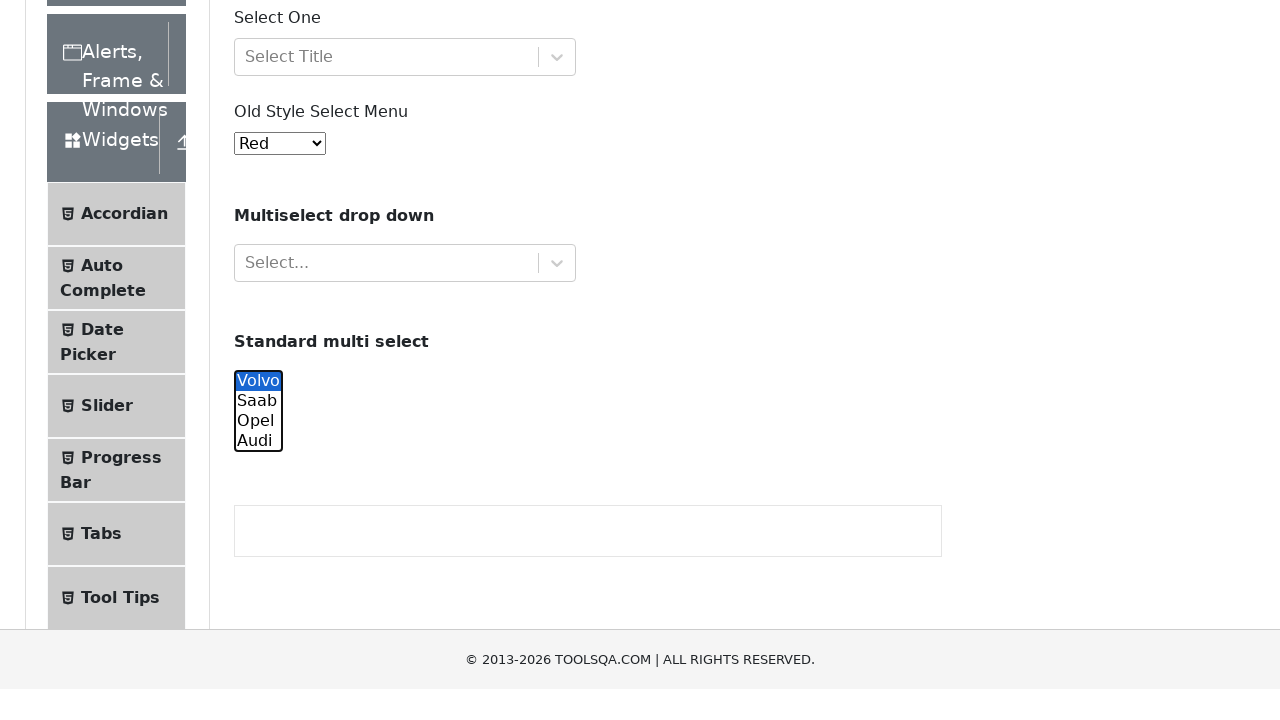

Clicked an option to select it at (258, 360) on select#cars >> option >> nth=1
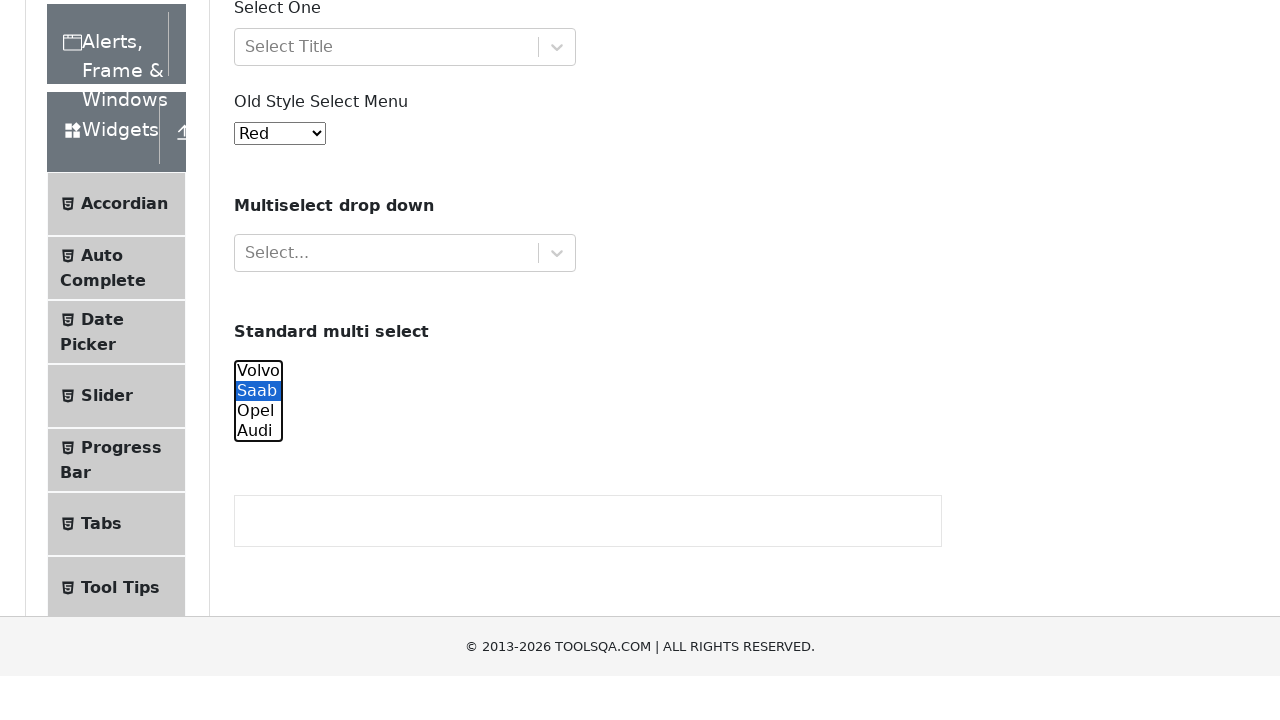

Clicked an option to select it at (258, 360) on select#cars >> option >> nth=2
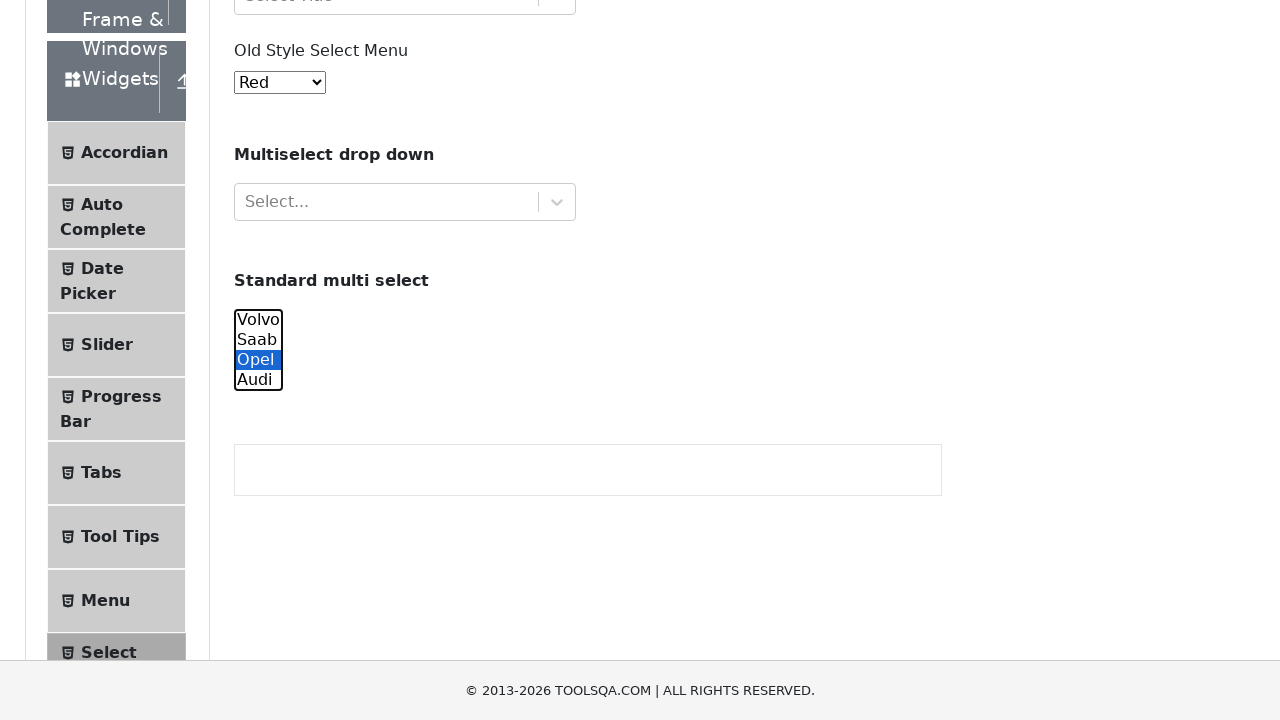

Clicked an option to select it at (258, 380) on select#cars >> option >> nth=3
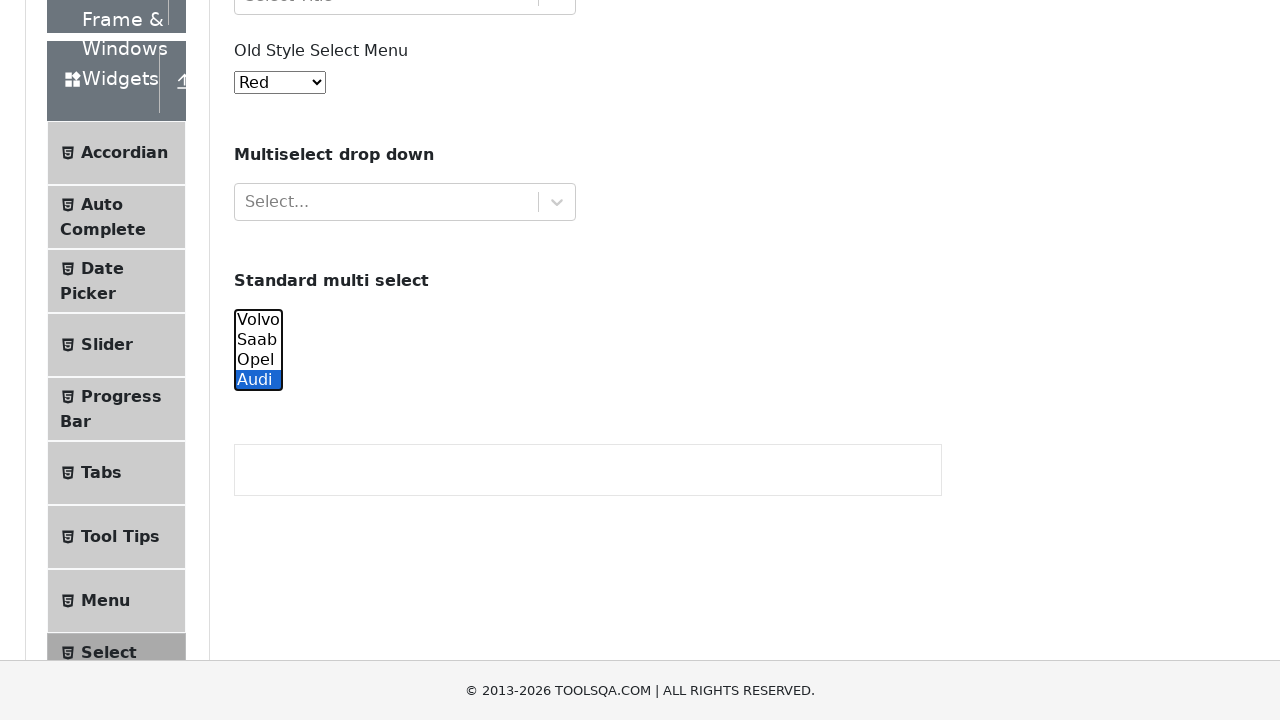

Selected all options in dropdown: volvo, saab, opel, audi on select#cars
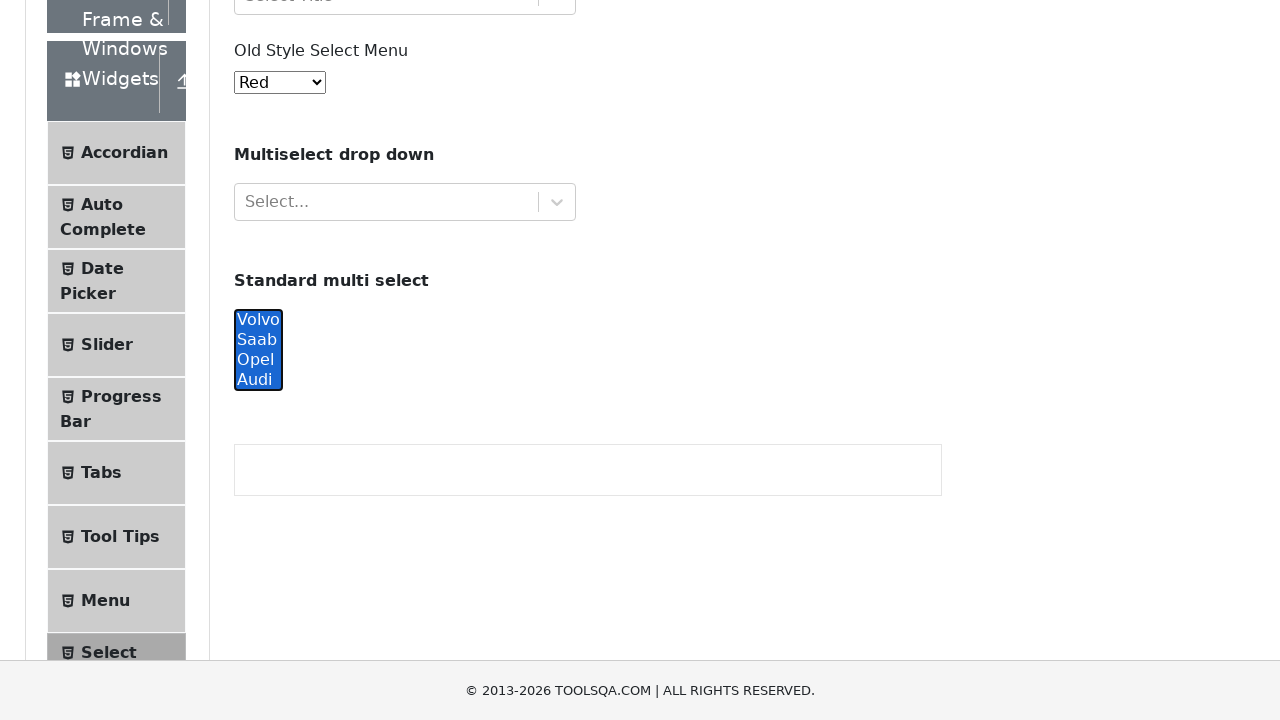

Deselected all options in dropdown
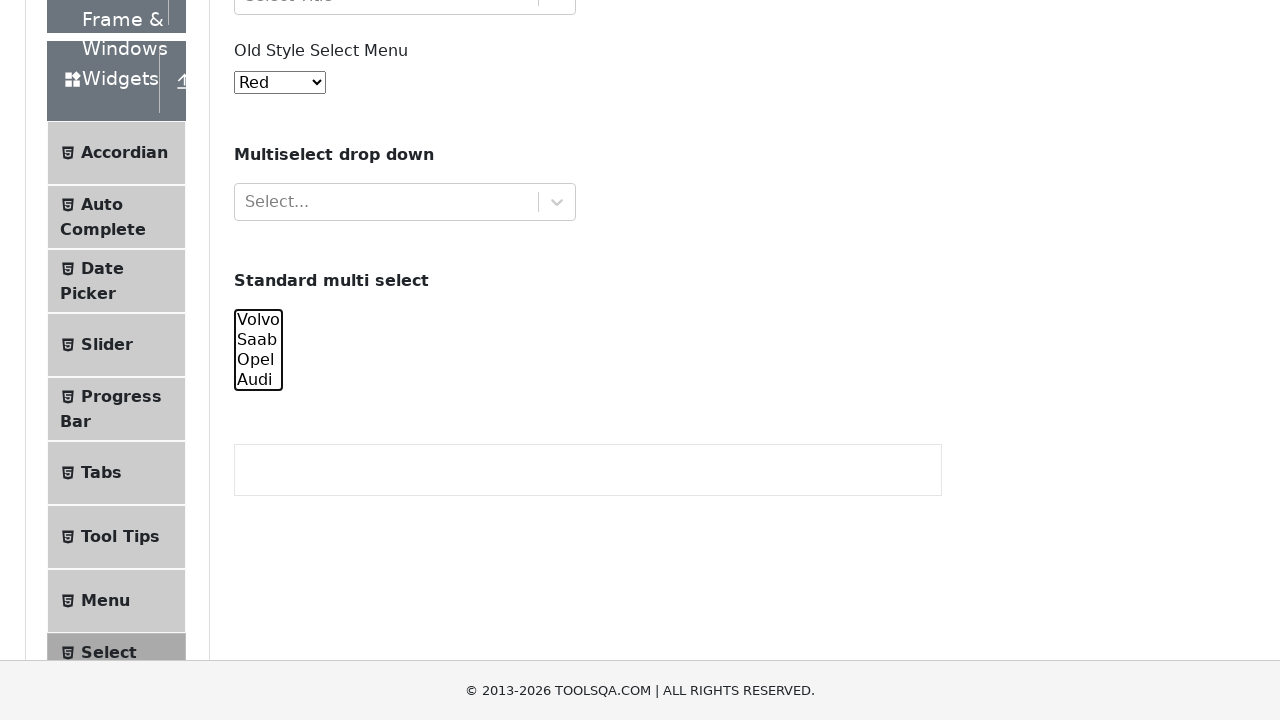

Verified dropdown has multiple select attribute
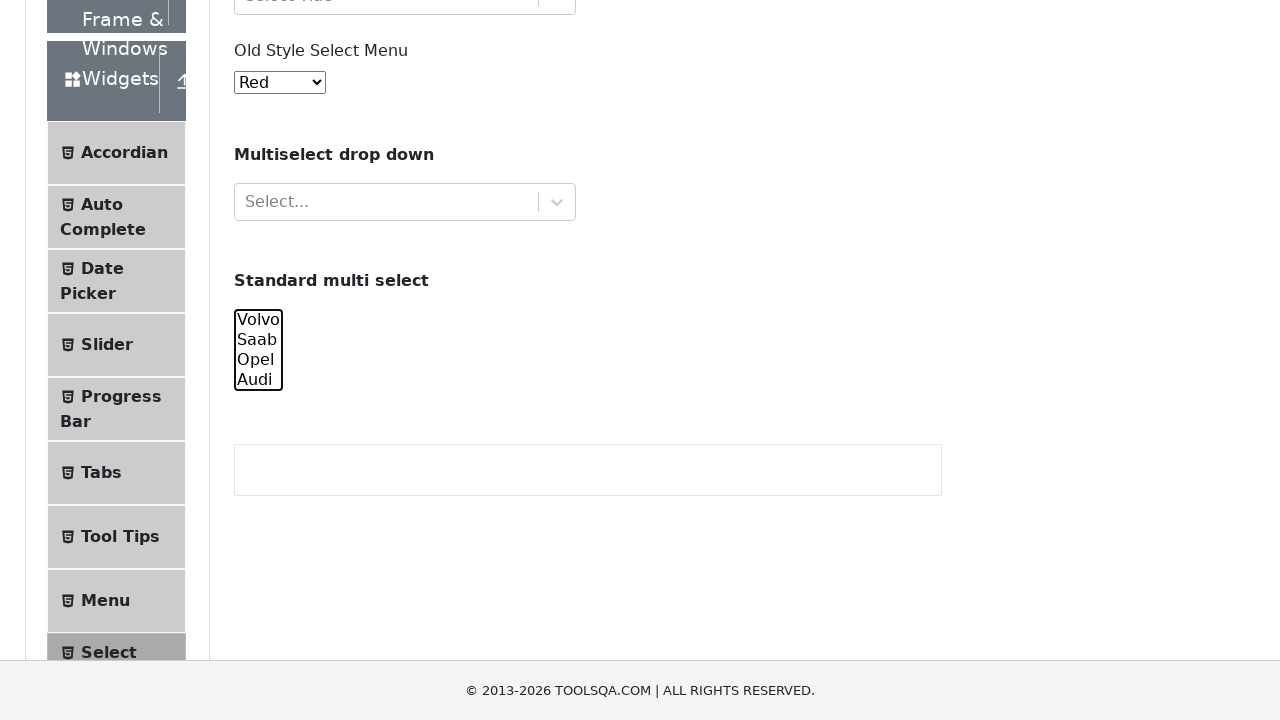

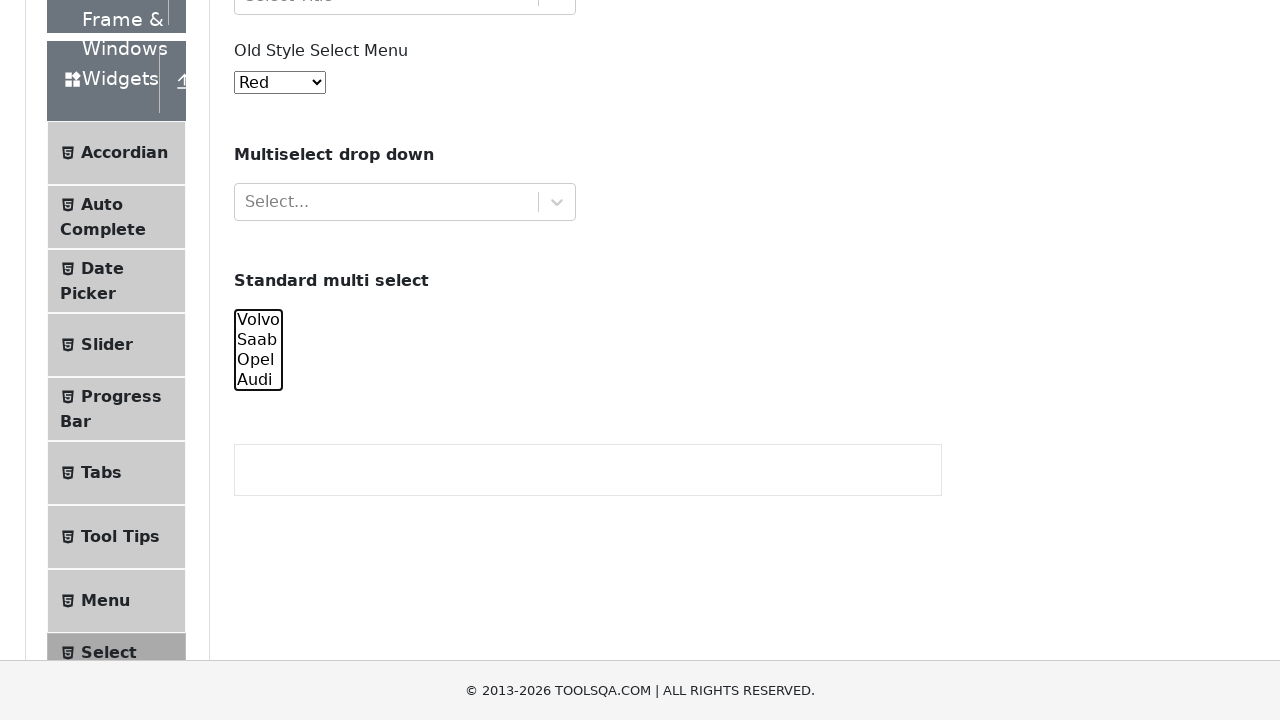